Tests the search functionality on ge-tracker.com by entering an item name in the search field, submitting the search, and clicking on a matching result to navigate to the item's detail page.

Starting URL: https://www.ge-tracker.com/names/rune

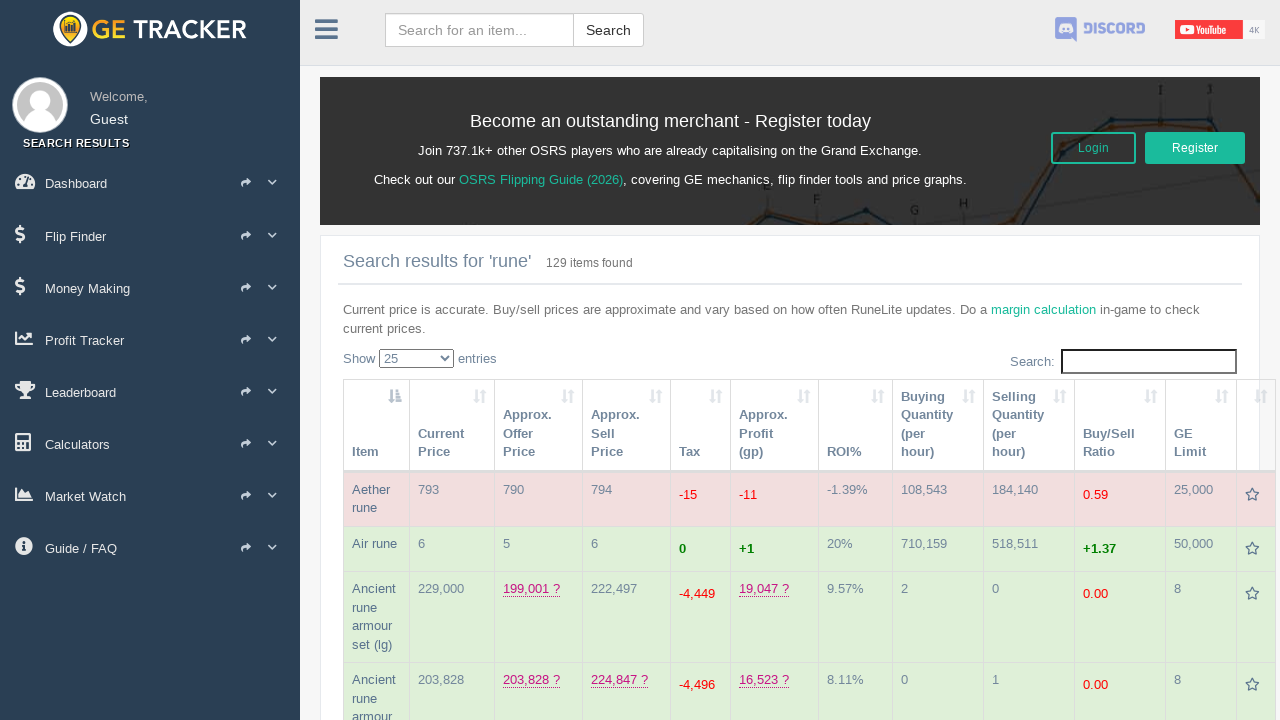

Search input field loaded on ge-tracker.com
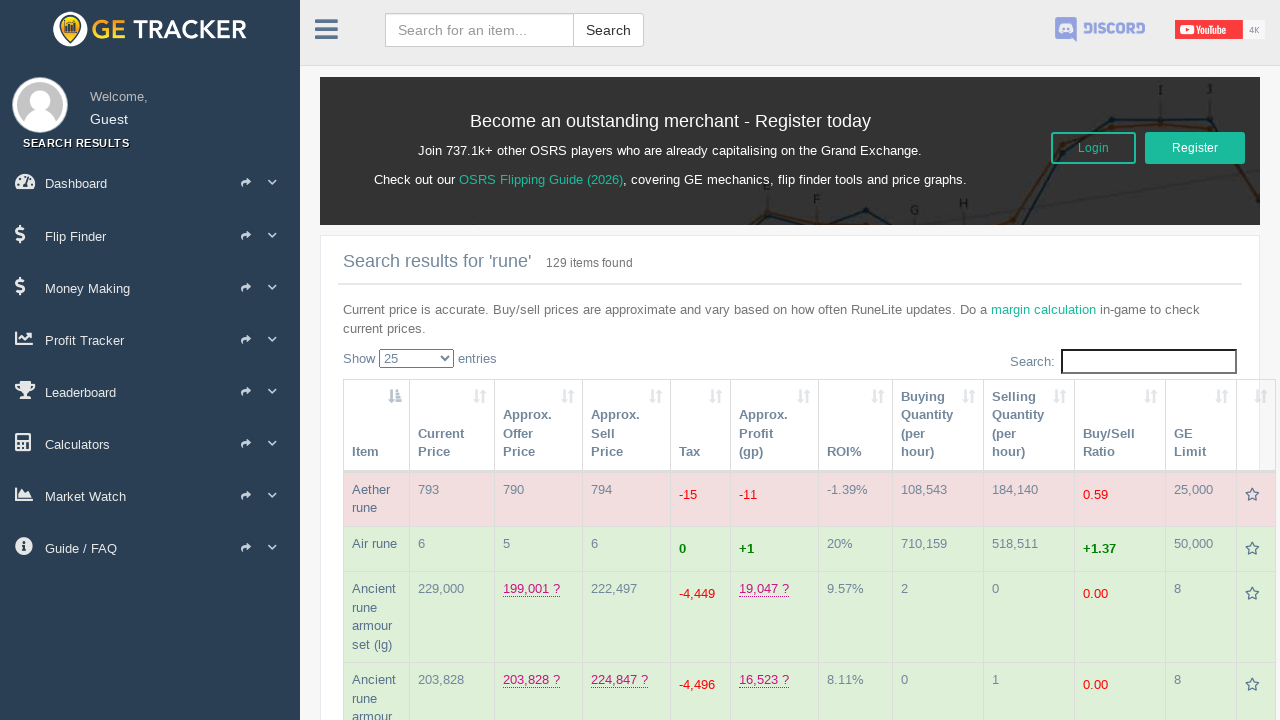

Filled search field with 'Rune platebody' on .form-control
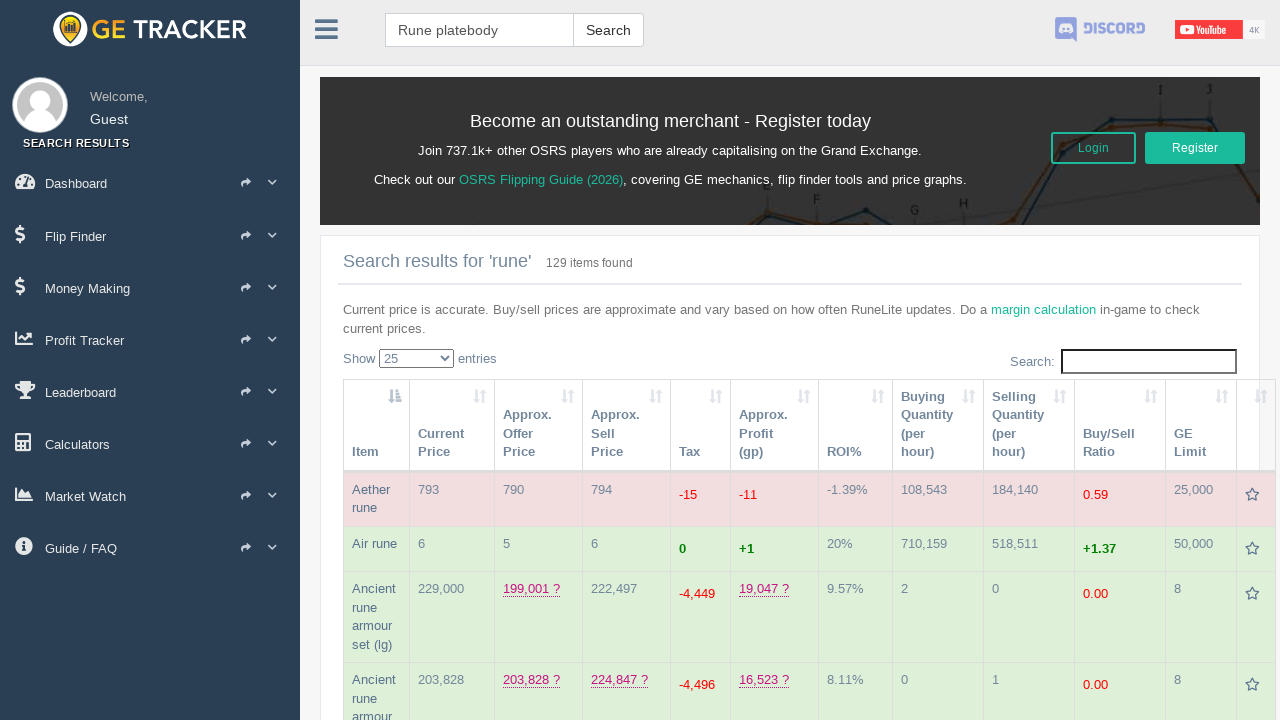

Pressed Enter to submit search on .form-control
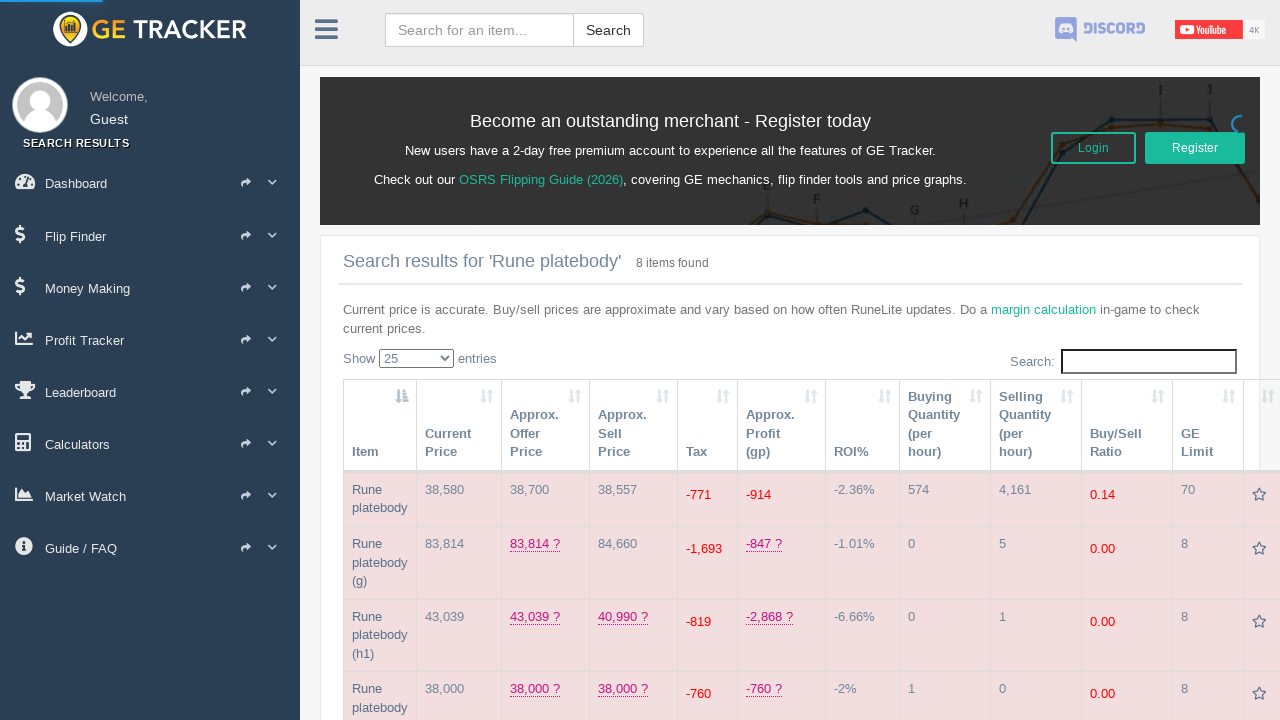

Search results loaded with matching items
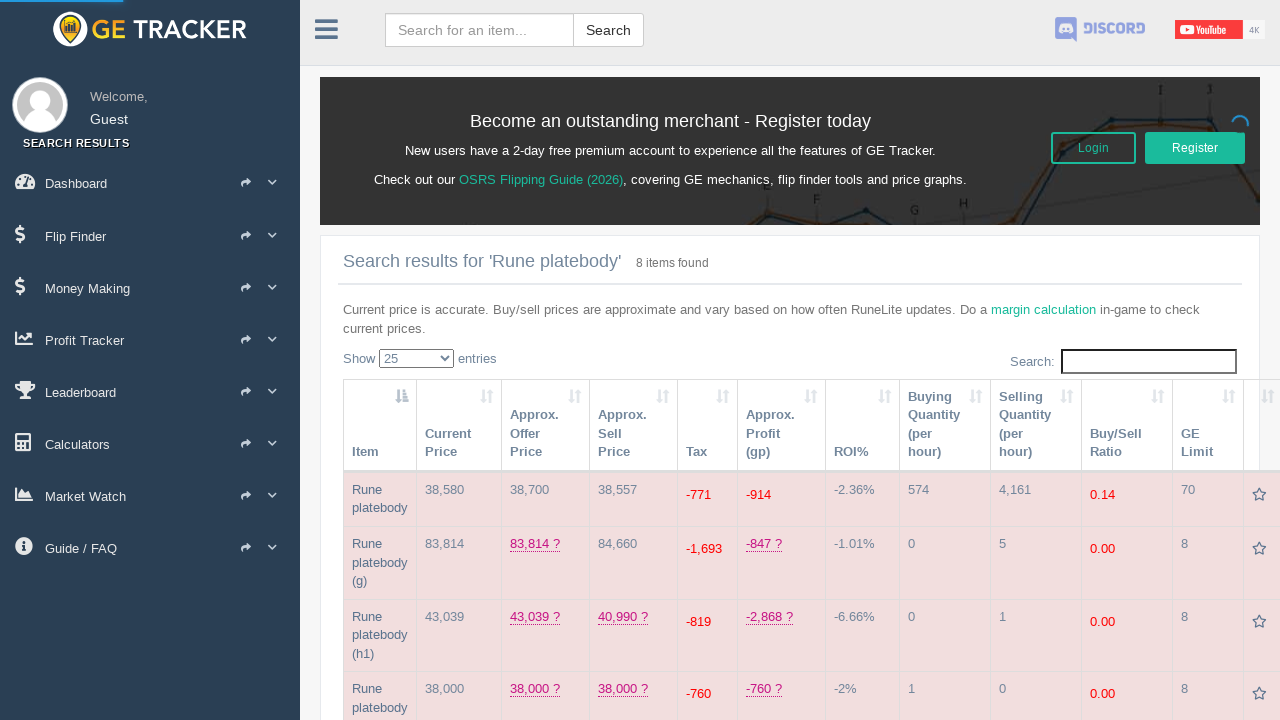

Clicked on 'Rune platebody' search result at (367, 489) on .row-item-name:has-text('Rune platebody')
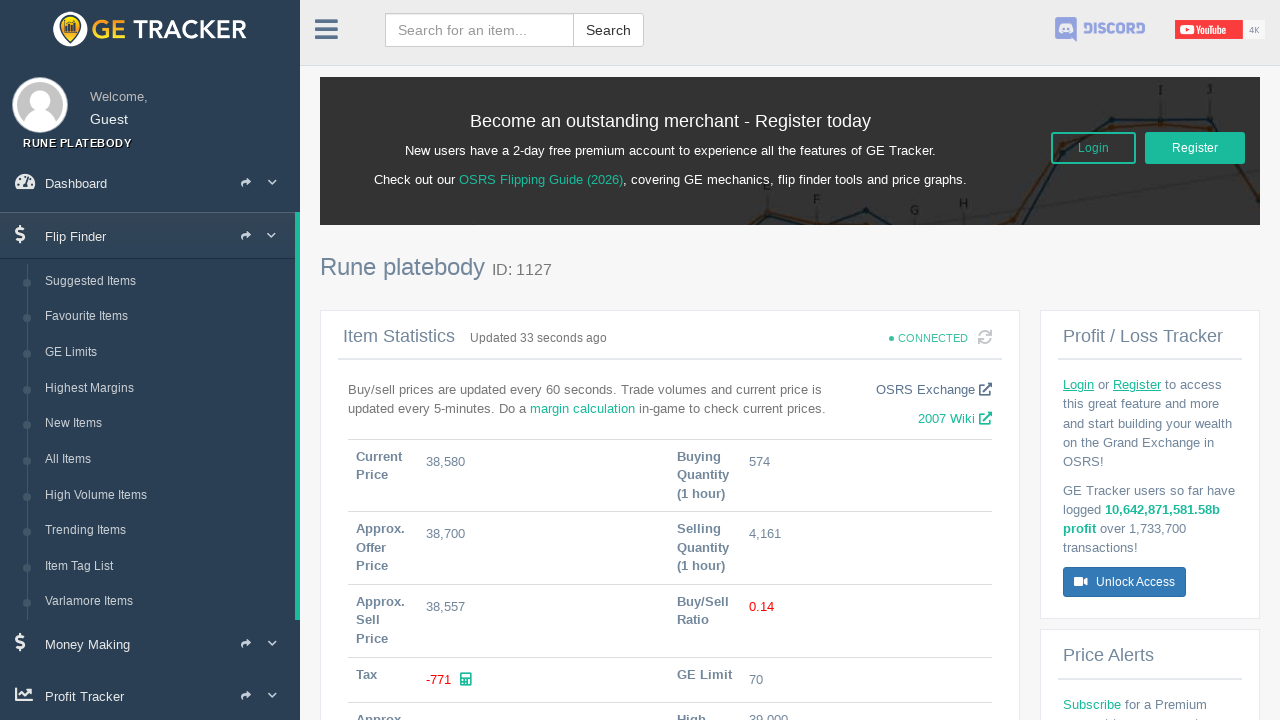

Item detail page loaded successfully
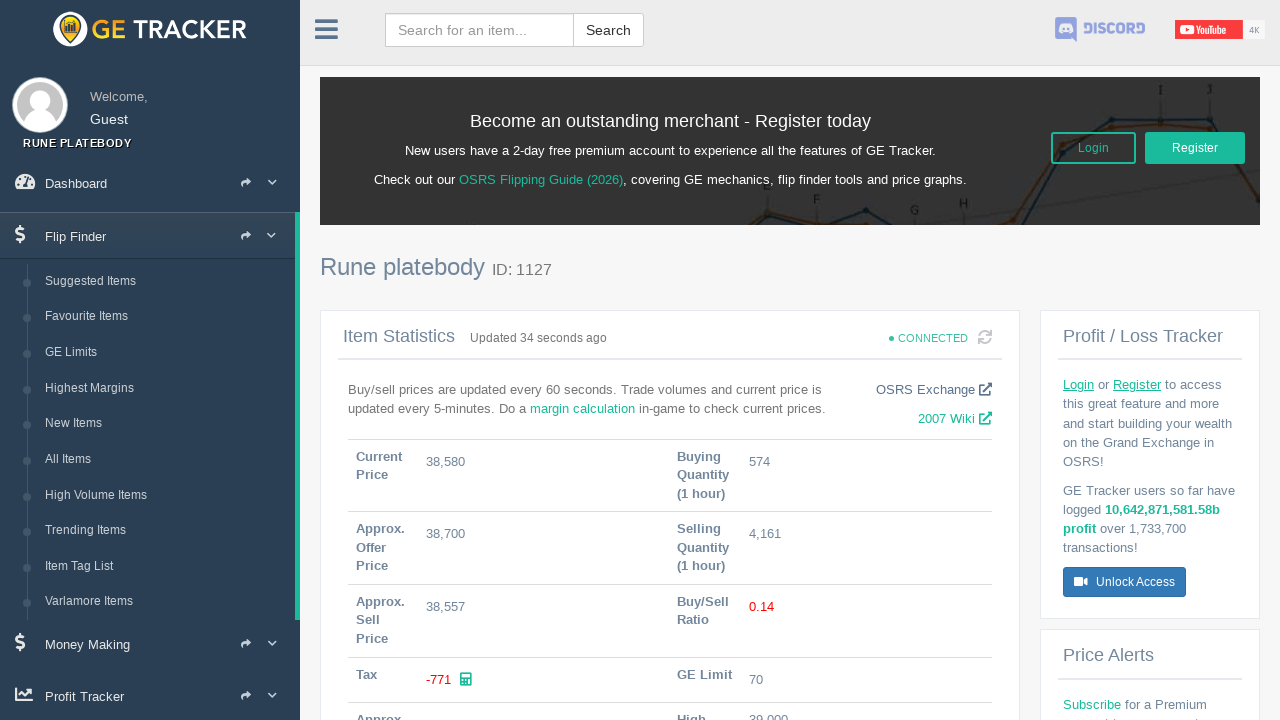

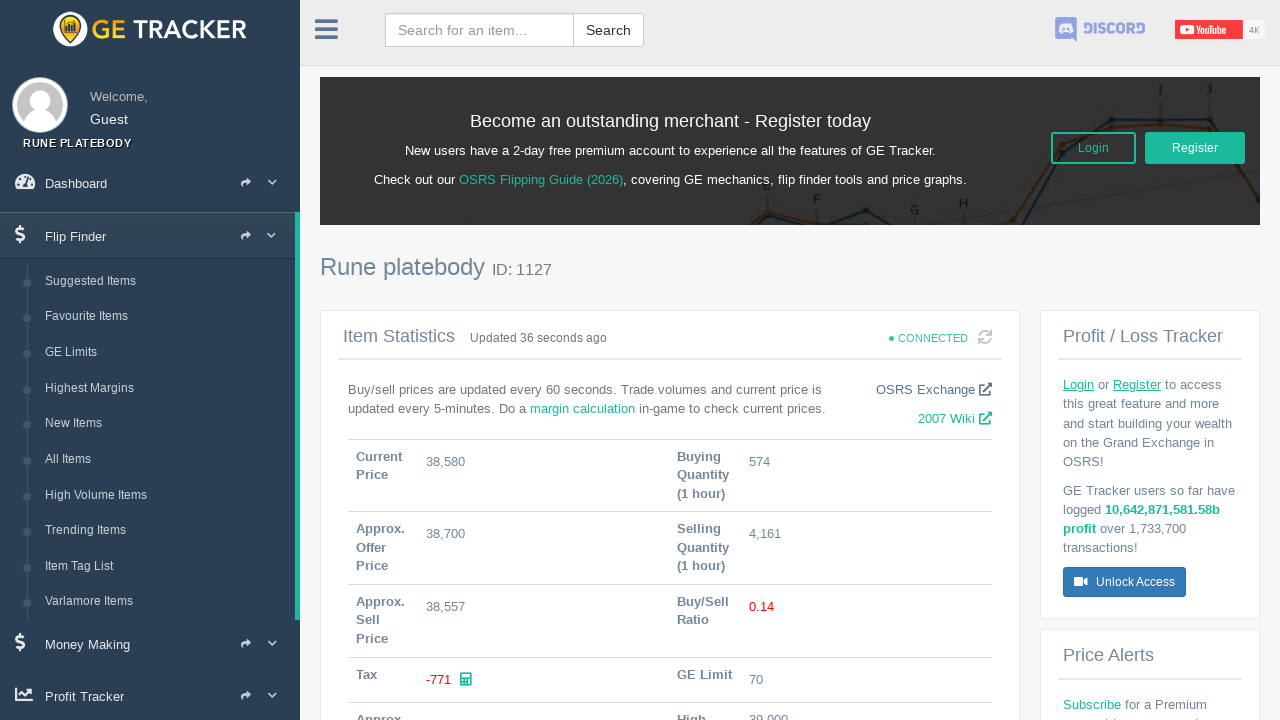